Tests that new todo items are appended to the bottom of the list by creating 3 items

Starting URL: https://demo.playwright.dev/todomvc

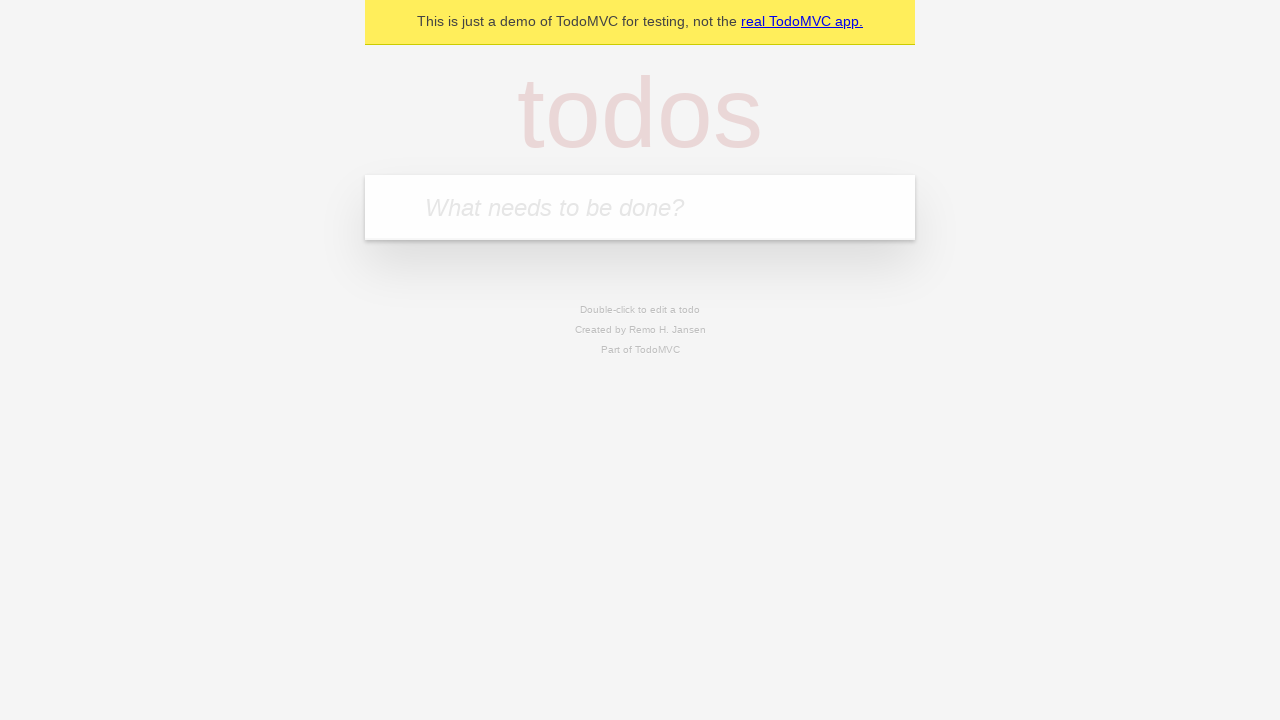

Located the 'What needs to be done?' input field
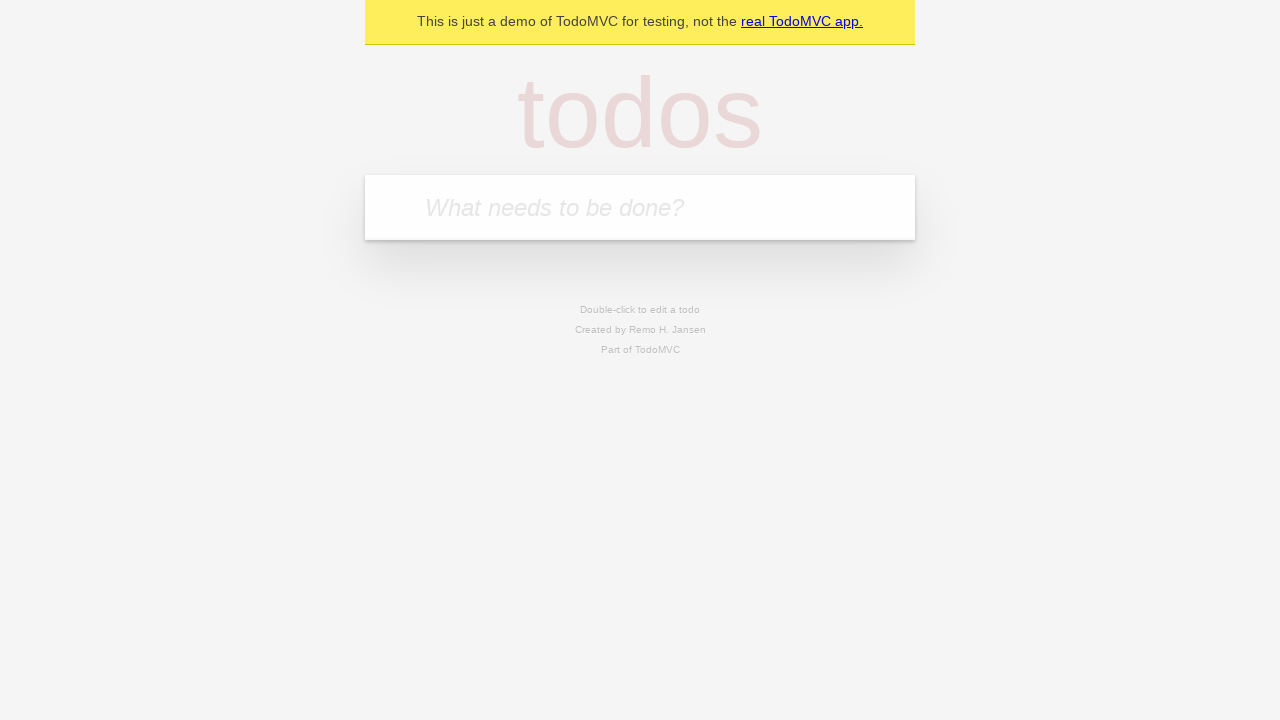

Filled todo input with 'buy some cheese' on internal:attr=[placeholder="What needs to be done?"i]
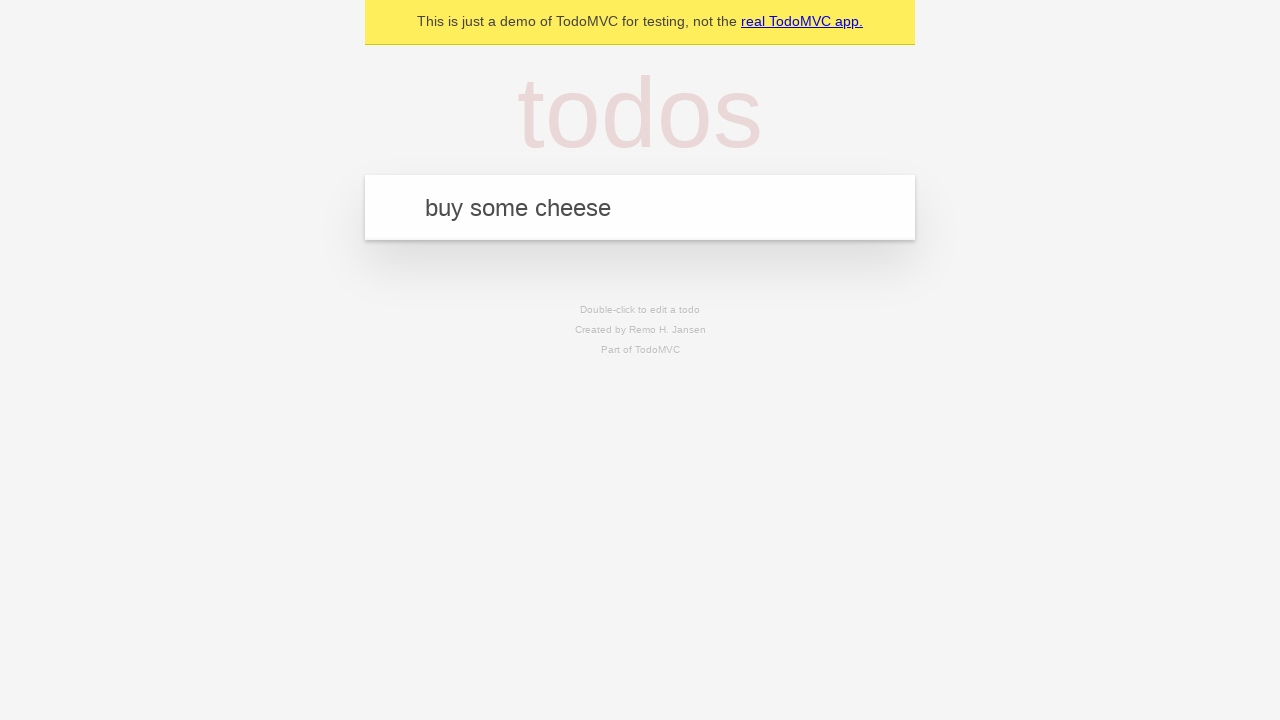

Pressed Enter to add 'buy some cheese' to the todo list on internal:attr=[placeholder="What needs to be done?"i]
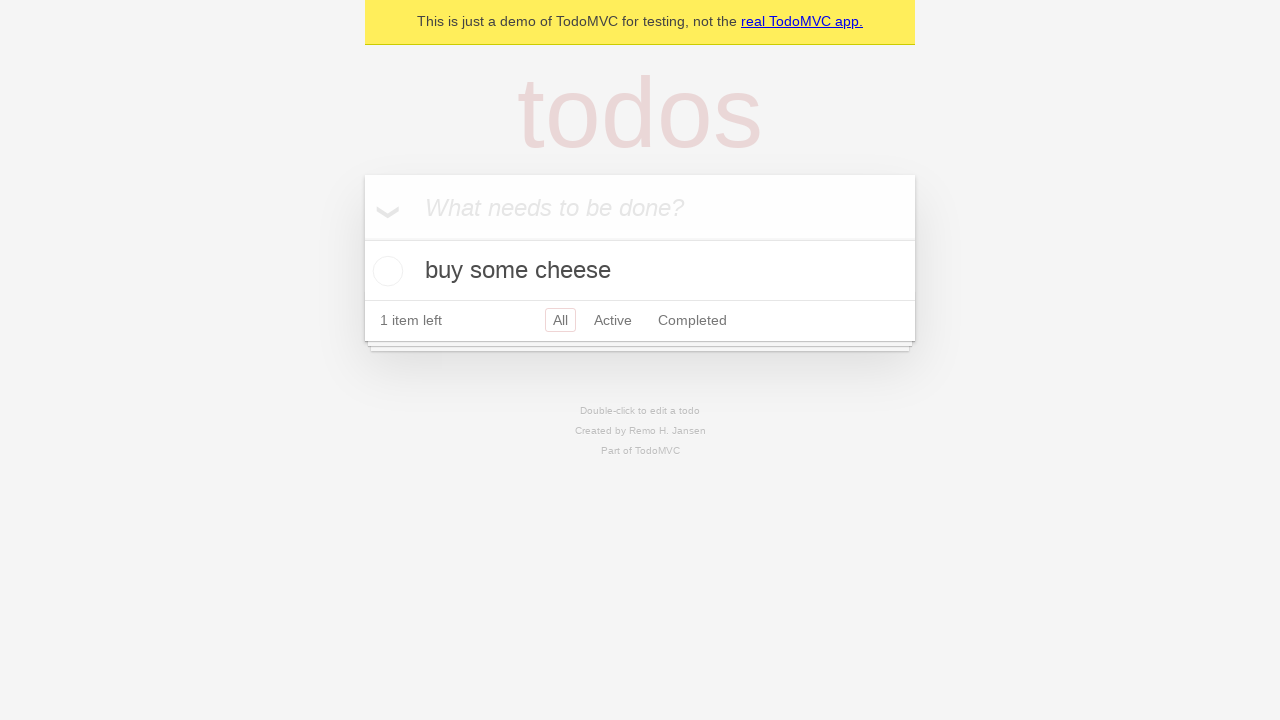

Filled todo input with 'feed the cat' on internal:attr=[placeholder="What needs to be done?"i]
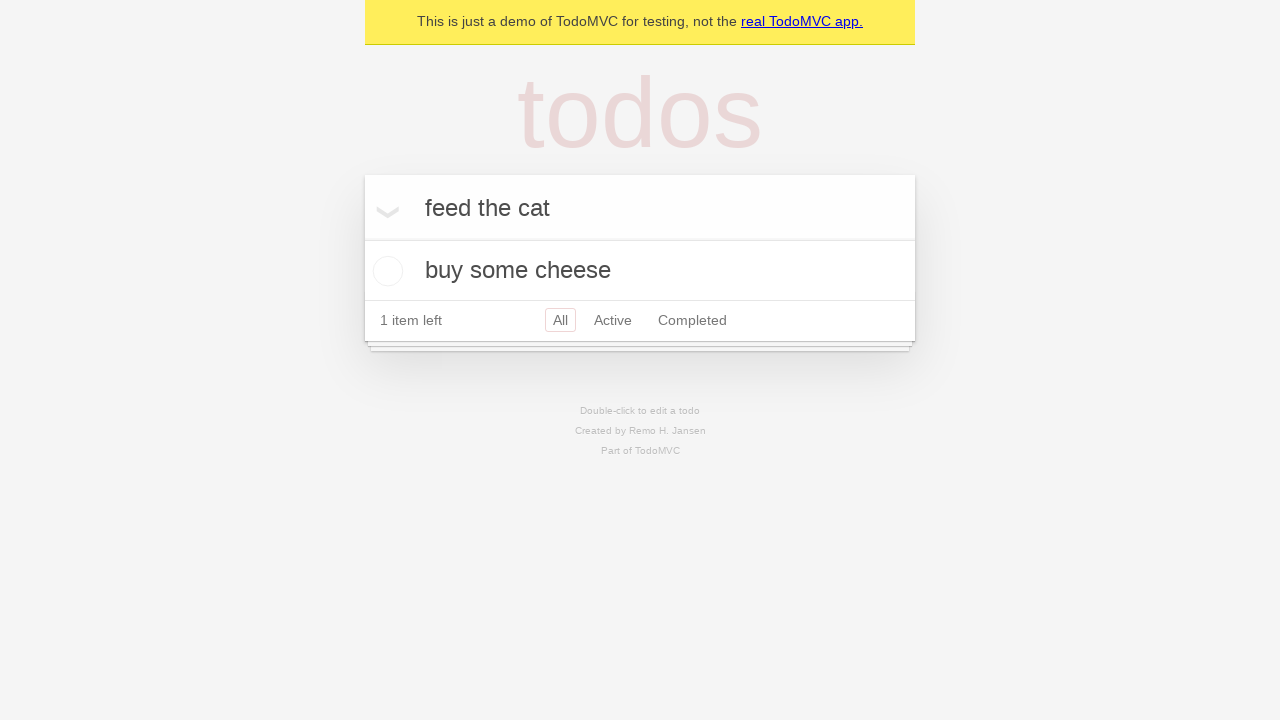

Pressed Enter to add 'feed the cat' to the todo list on internal:attr=[placeholder="What needs to be done?"i]
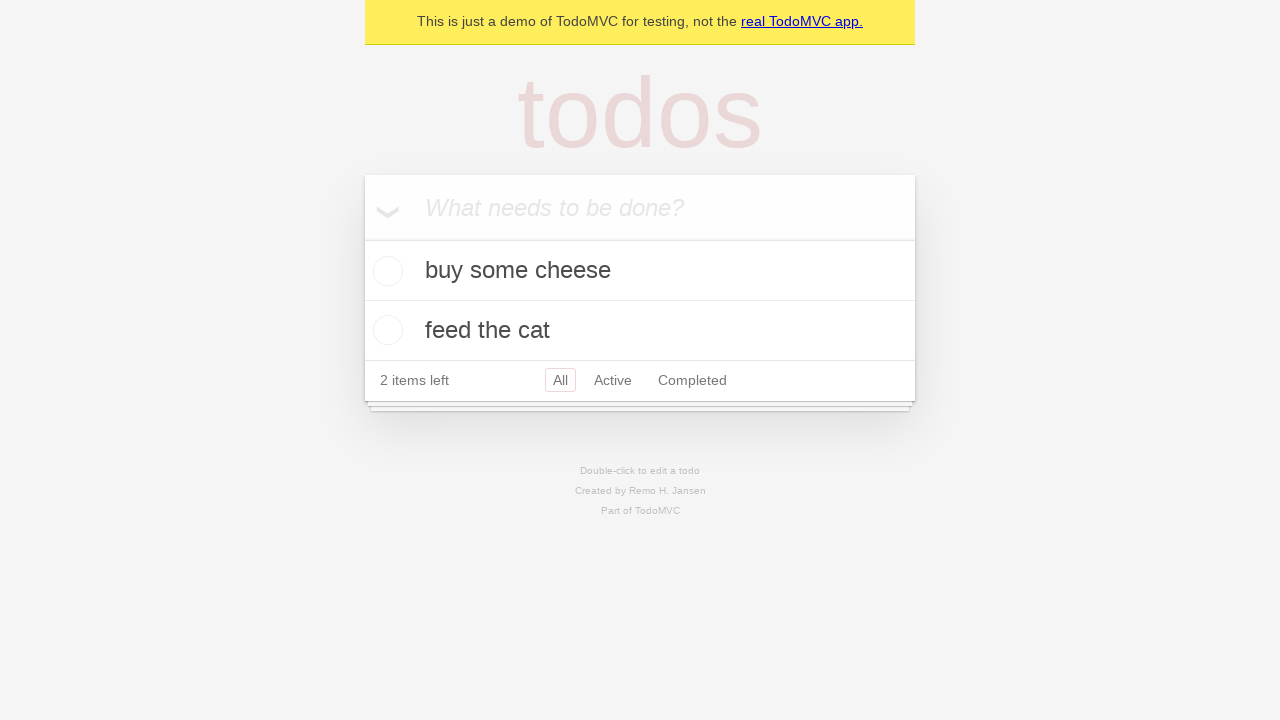

Filled todo input with 'book a doctors appointment' on internal:attr=[placeholder="What needs to be done?"i]
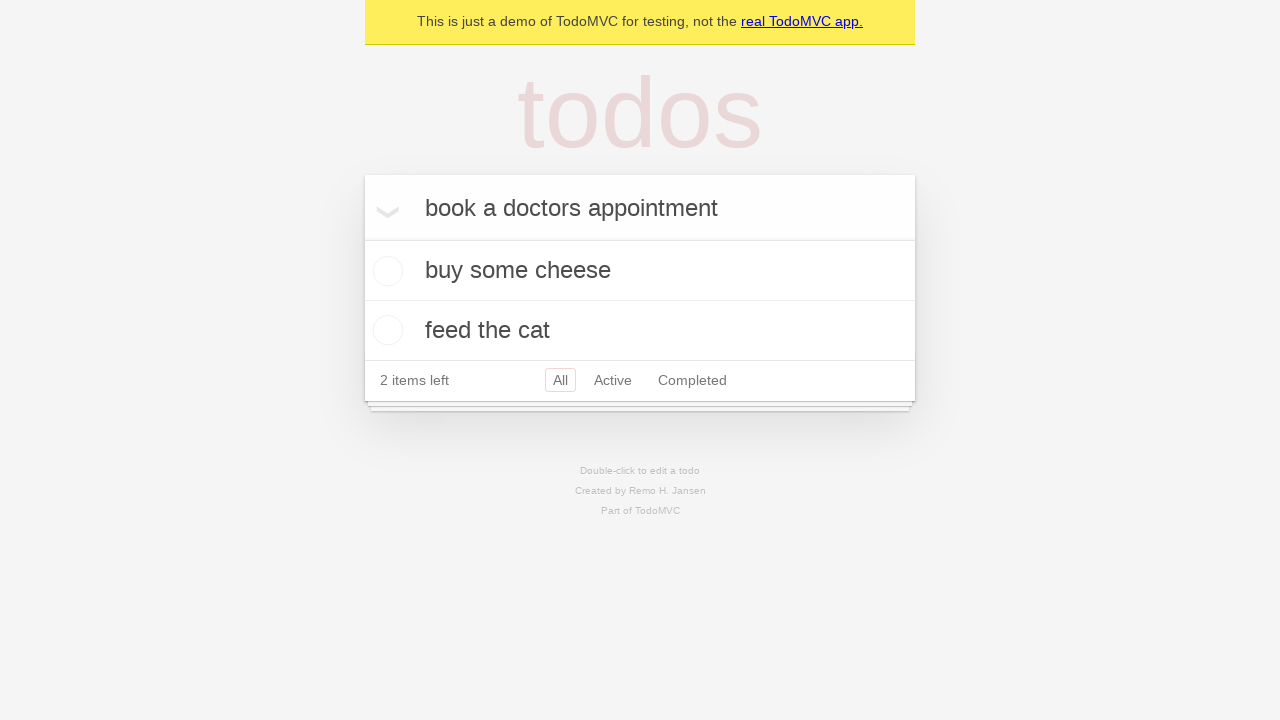

Pressed Enter to add 'book a doctors appointment' to the todo list on internal:attr=[placeholder="What needs to be done?"i]
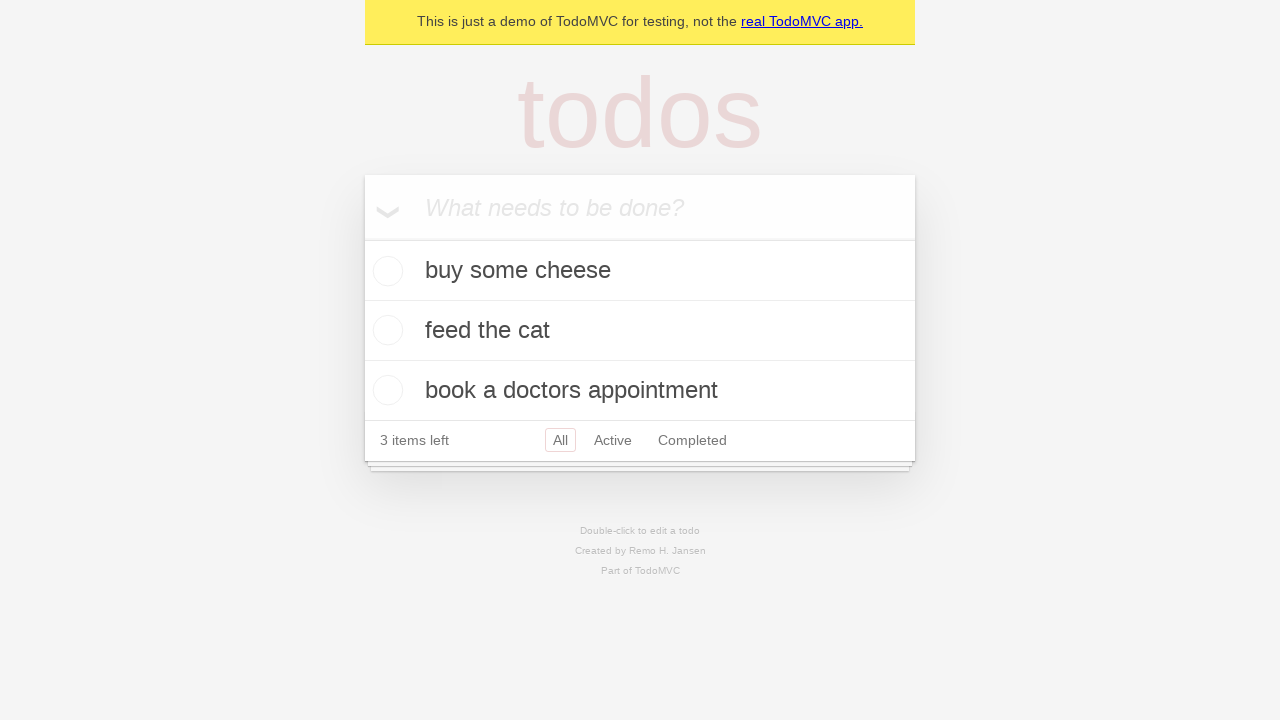

Waited for '3 items left' text to appear
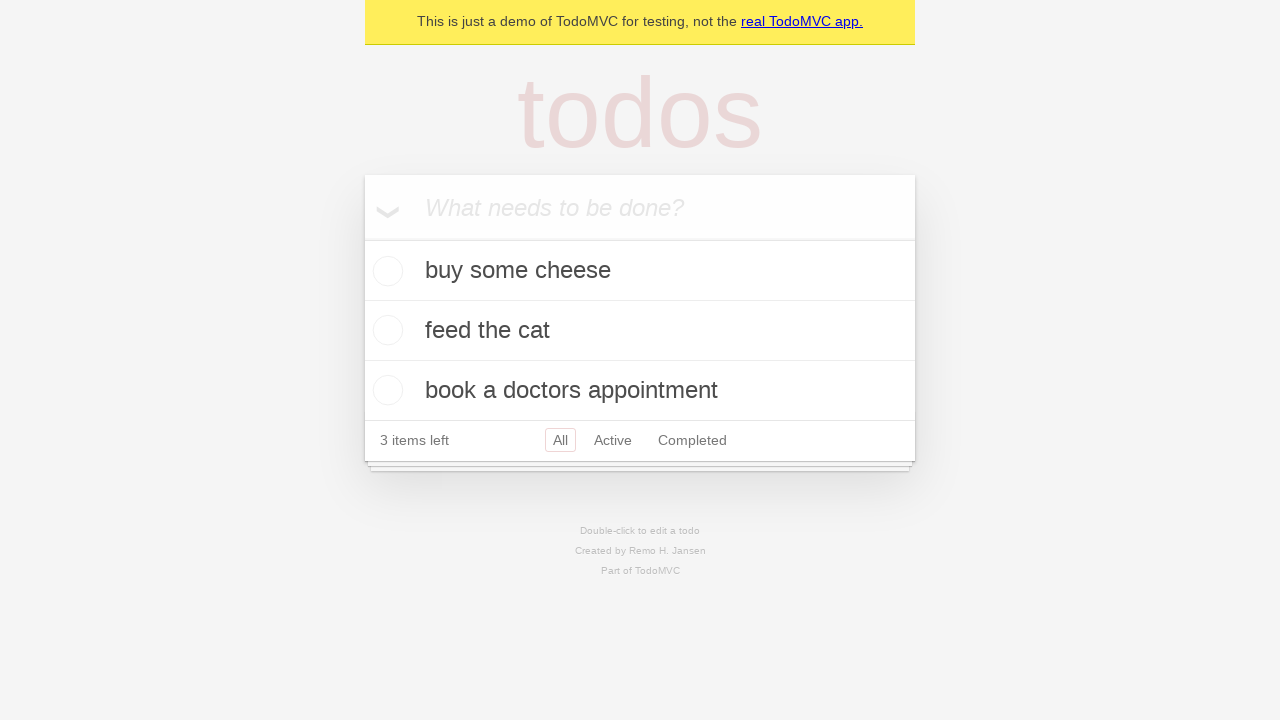

Waited for the third todo item to be visible
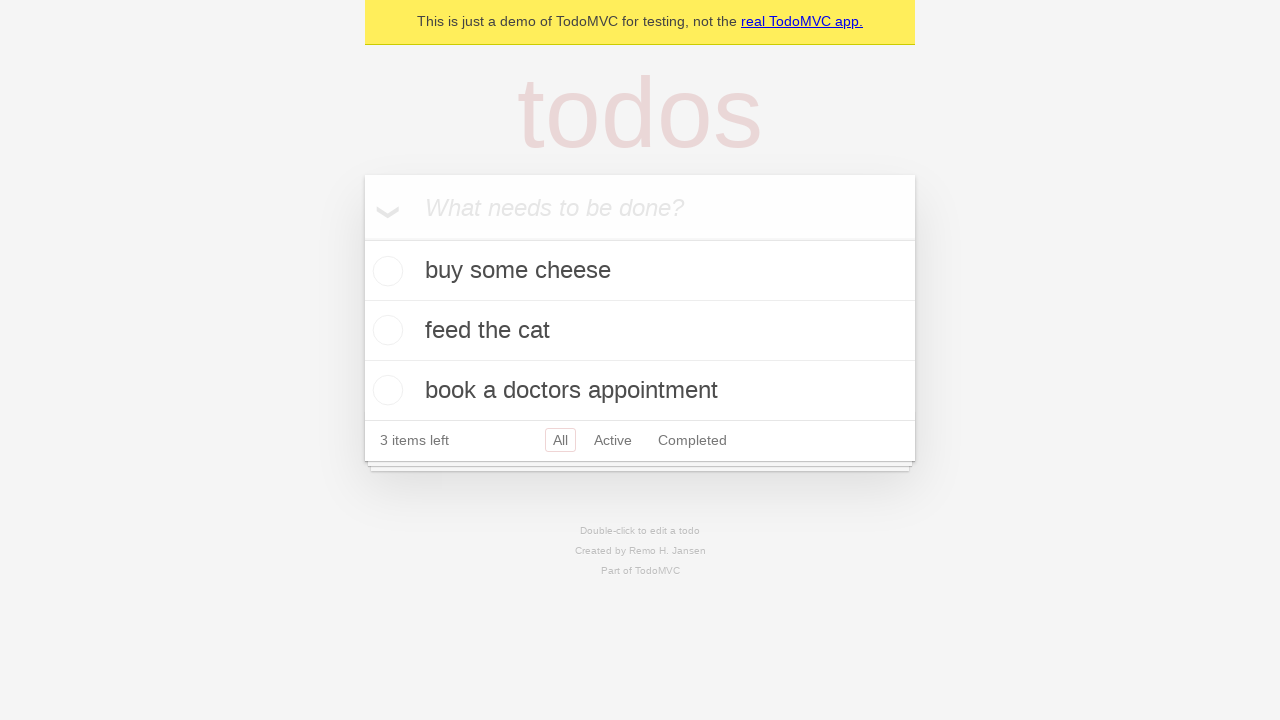

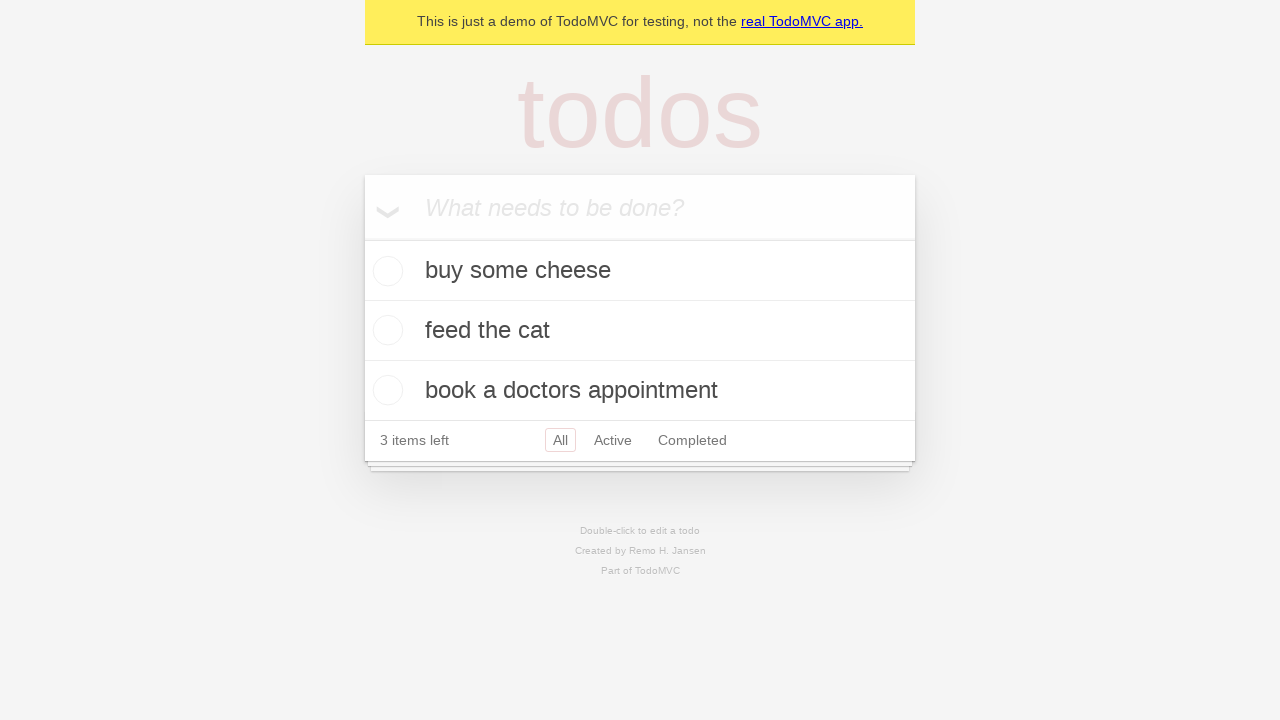